Tests dynamic loading functionality by clicking a start button and verifying that "Hello World!" text appears after the loading completes

Starting URL: https://automationfc.github.io/dynamic-loading/

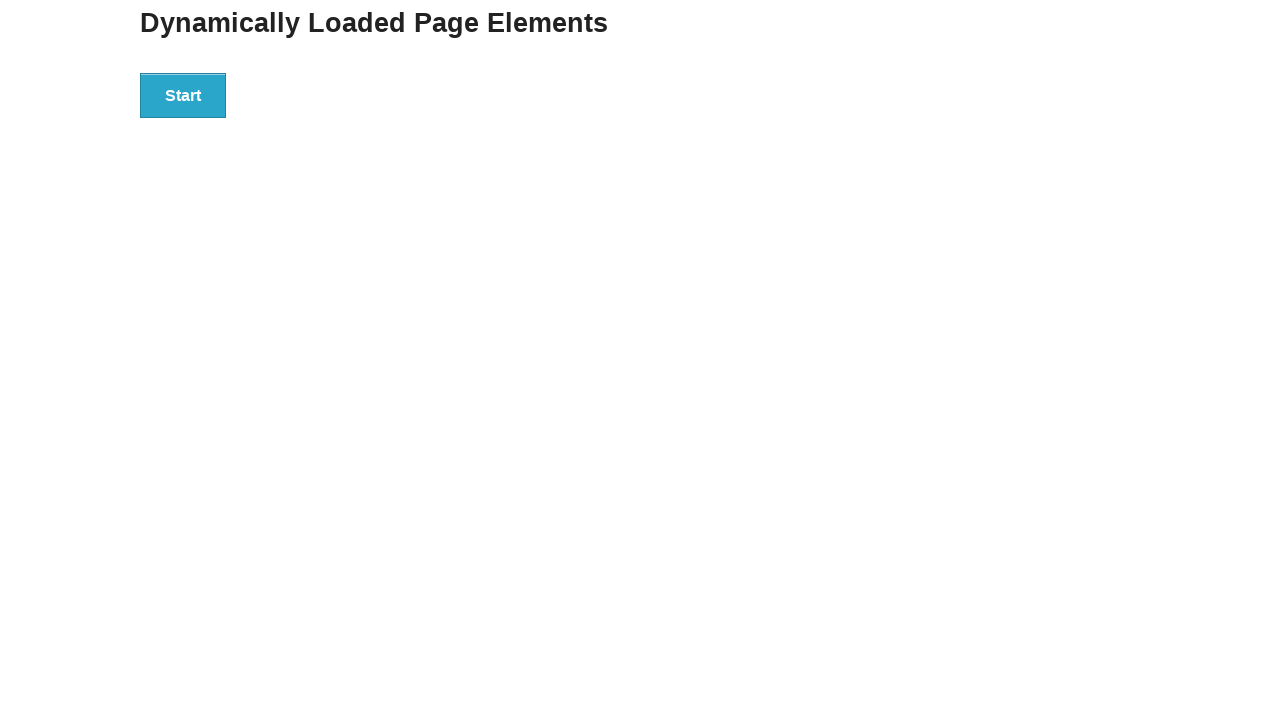

Navigated to dynamic loading test page
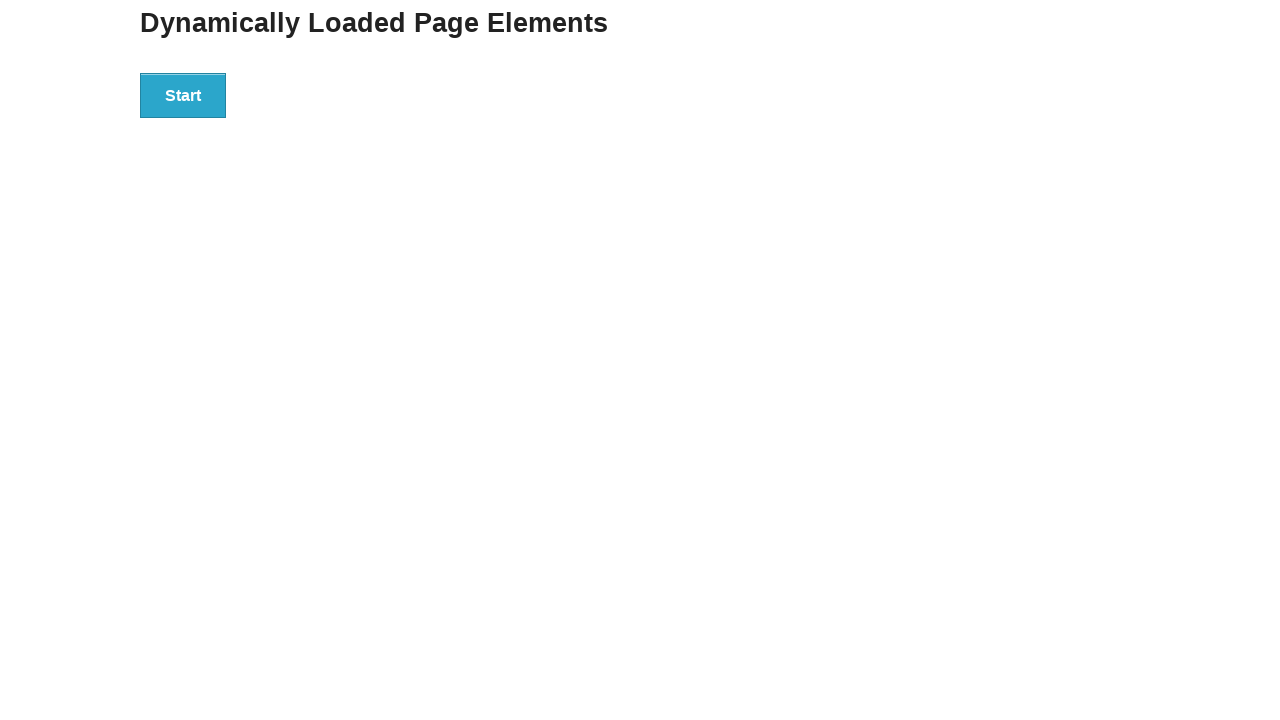

Clicked start button to trigger dynamic loading at (183, 95) on div#start > button
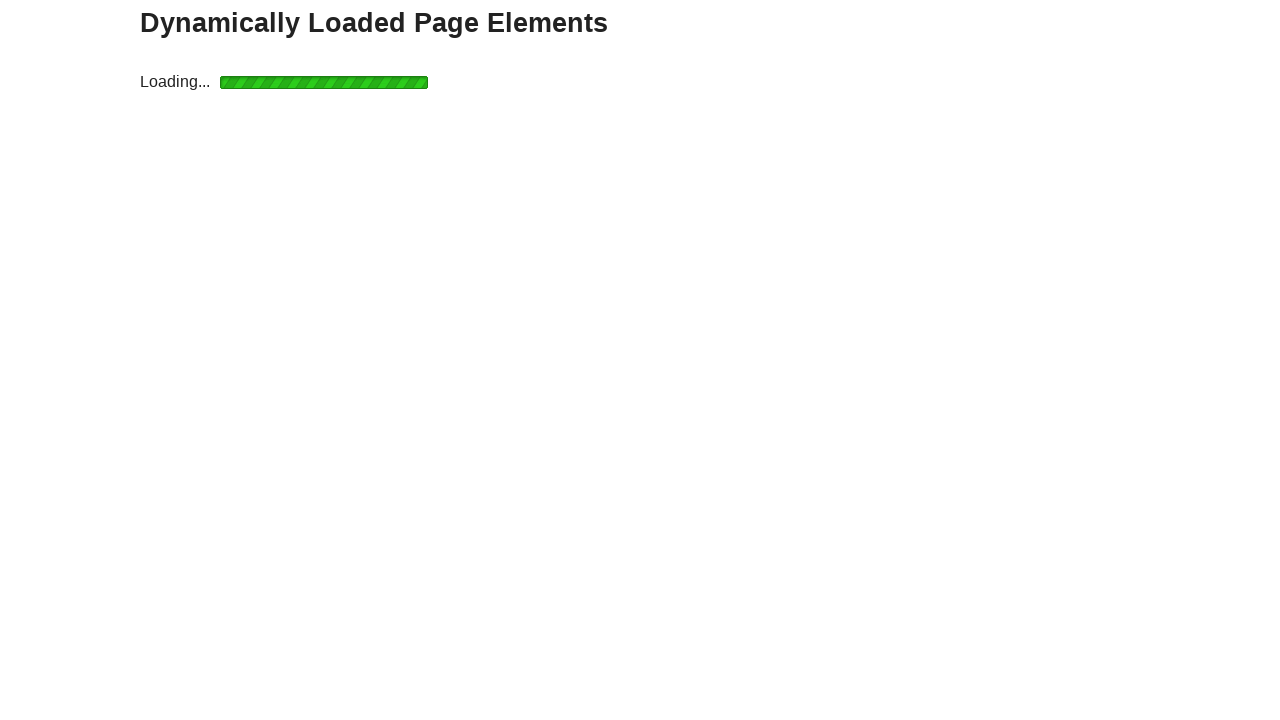

Loading completed and 'Hello World!' text appeared
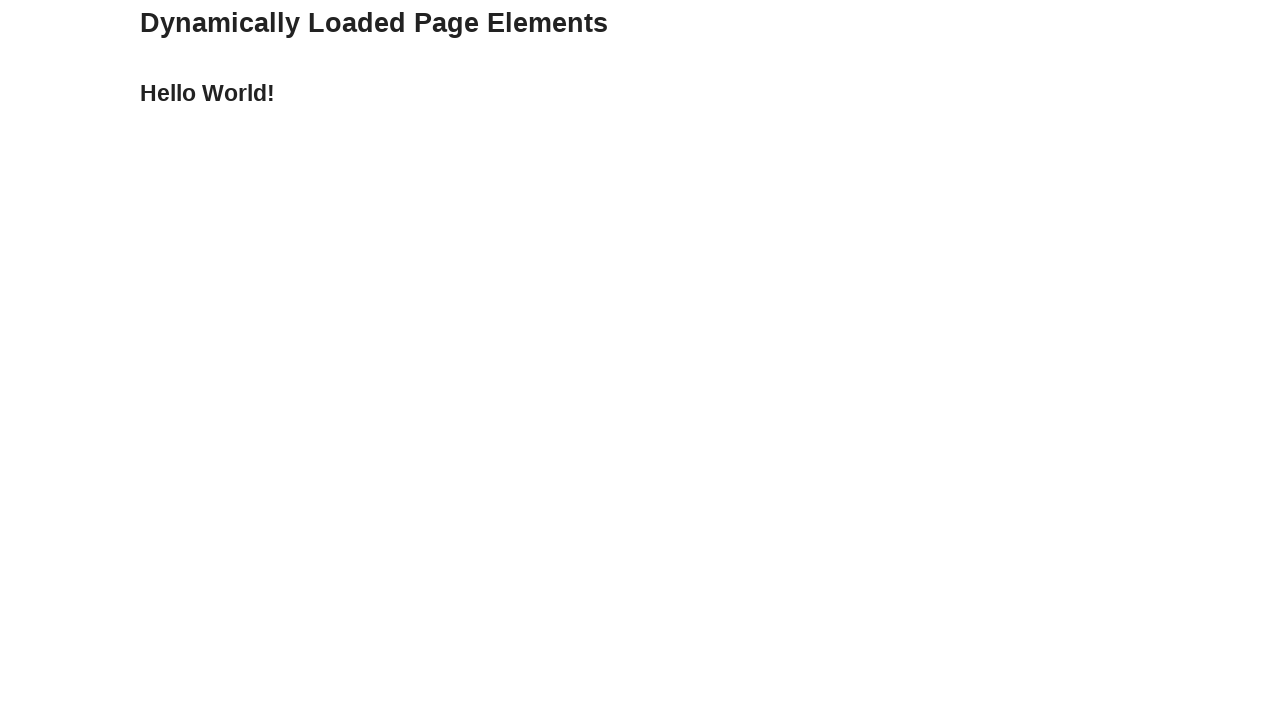

Verified that 'Hello World!' text is displayed correctly
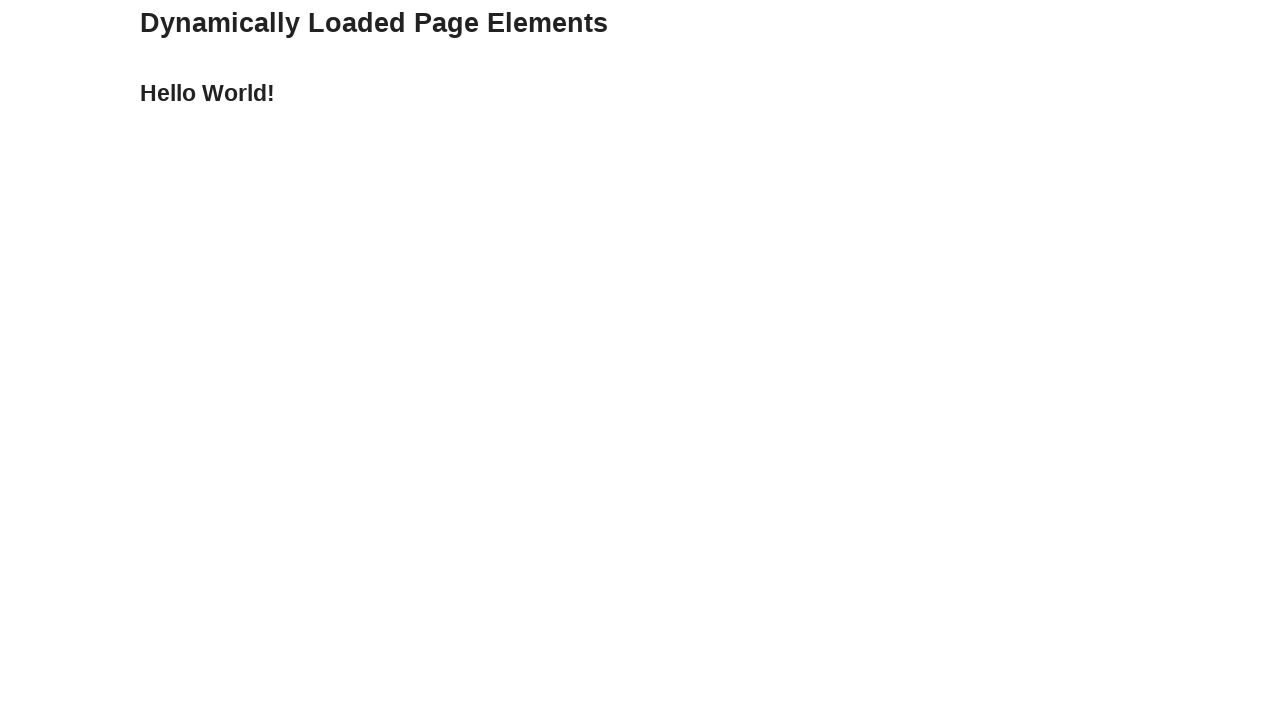

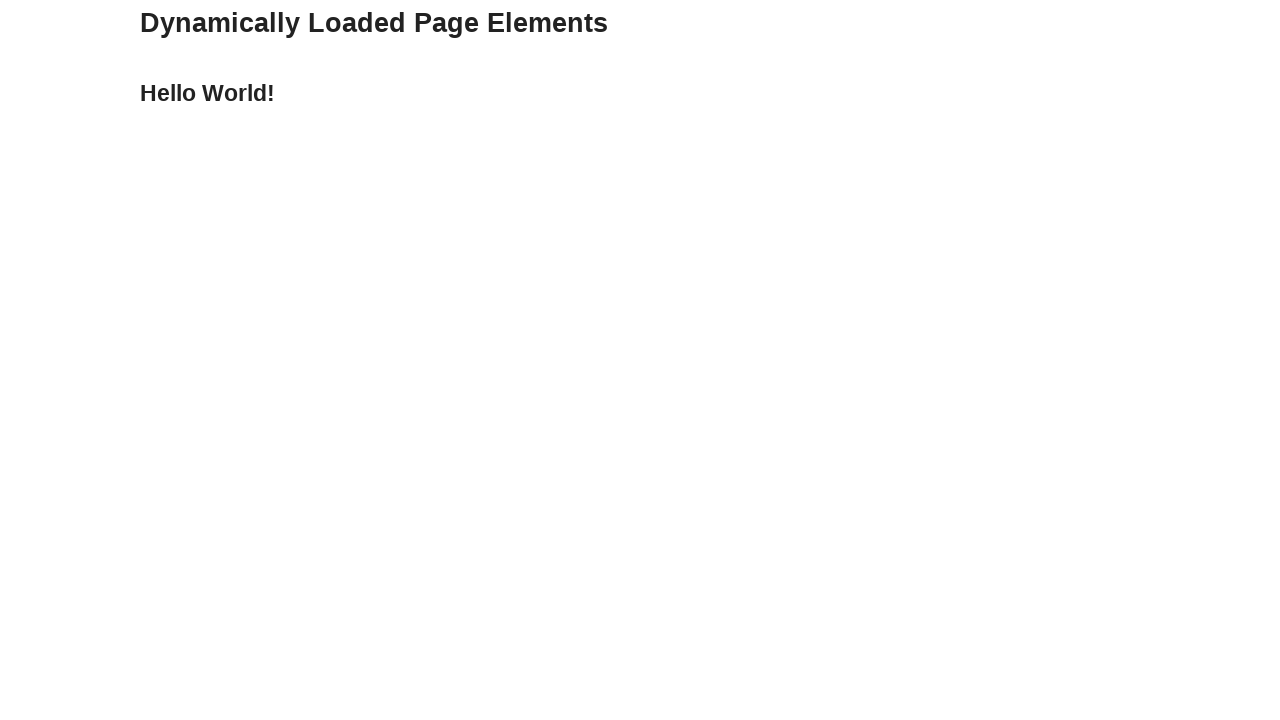